Fills out a multi-step form with personal information including name, age, family details, and submits the form

Starting URL: http://jobtest.geazy.com/multisteps.html

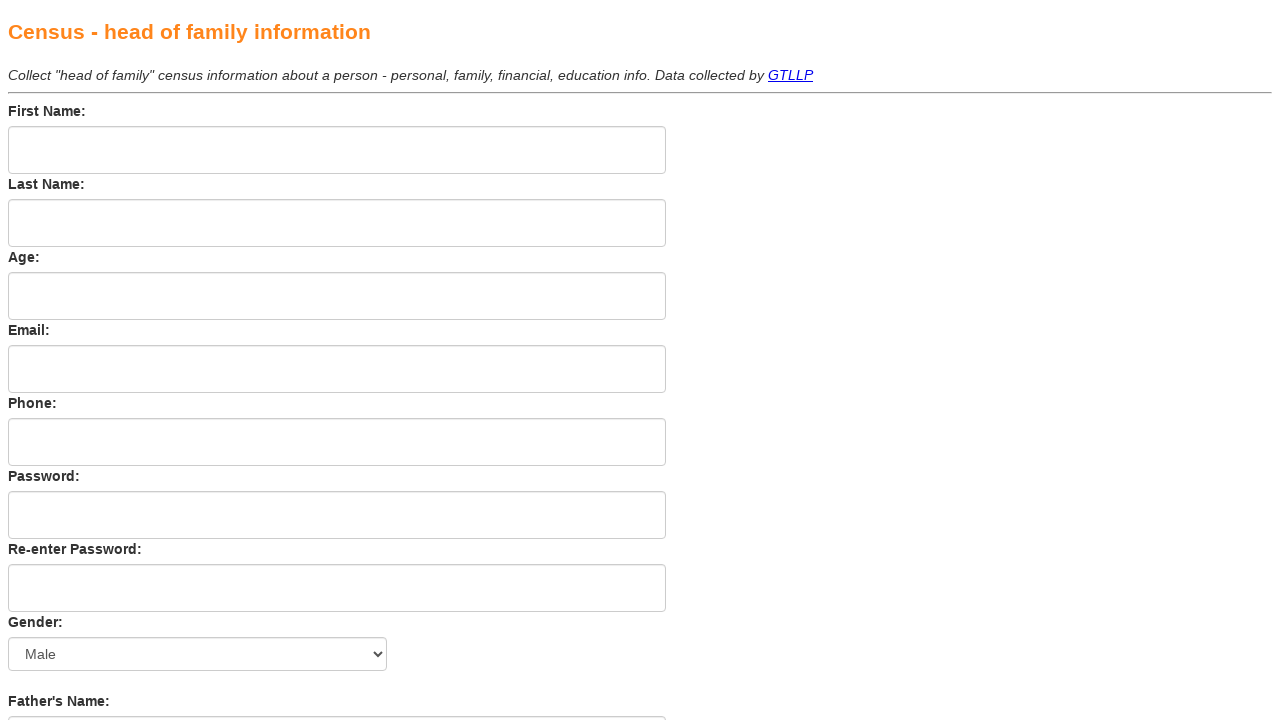

Filled firstname field with 'Rajesh' on input[name='firstname']
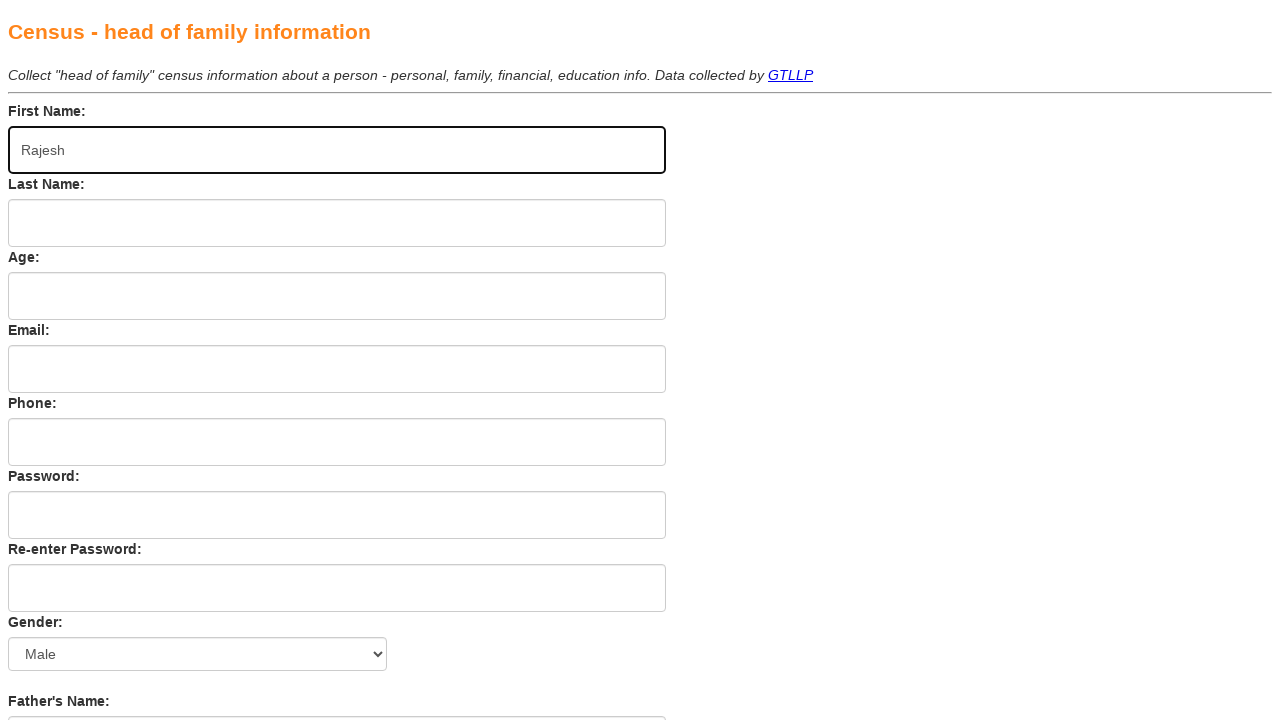

Filled lastname field with 'Kumar' on input[name='lastname']
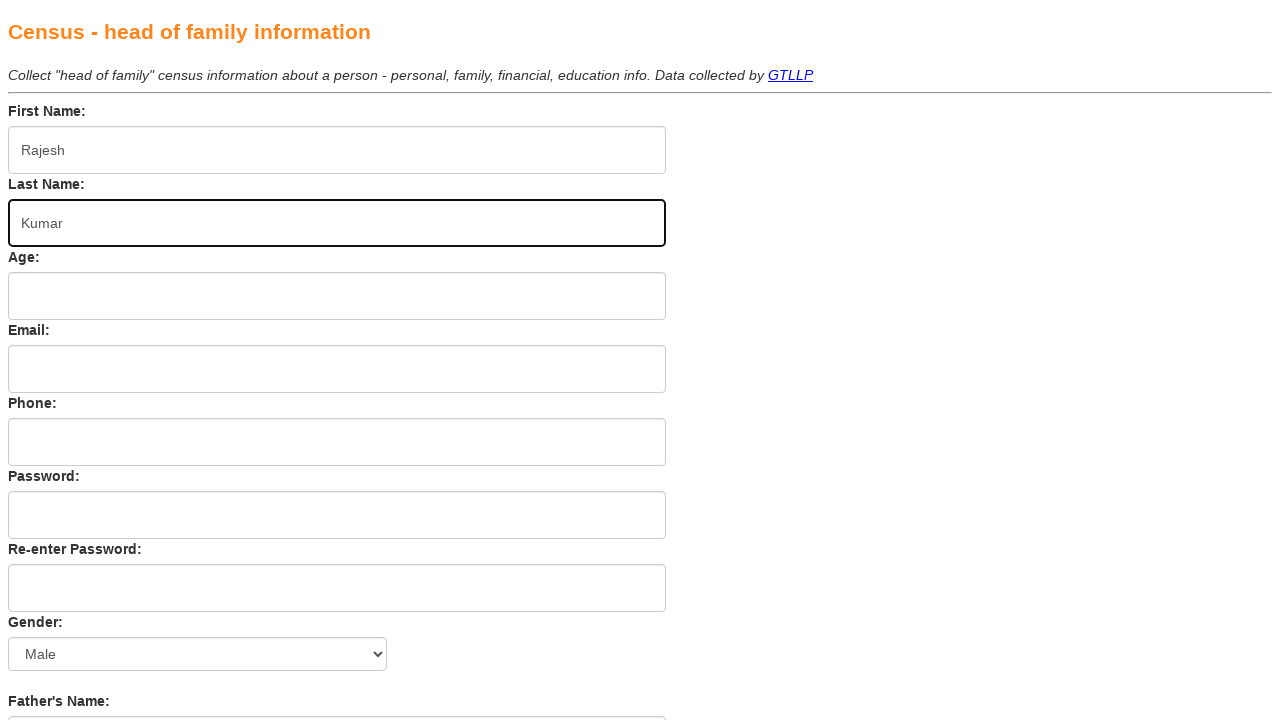

Filled age field with '38' on input[name='age']
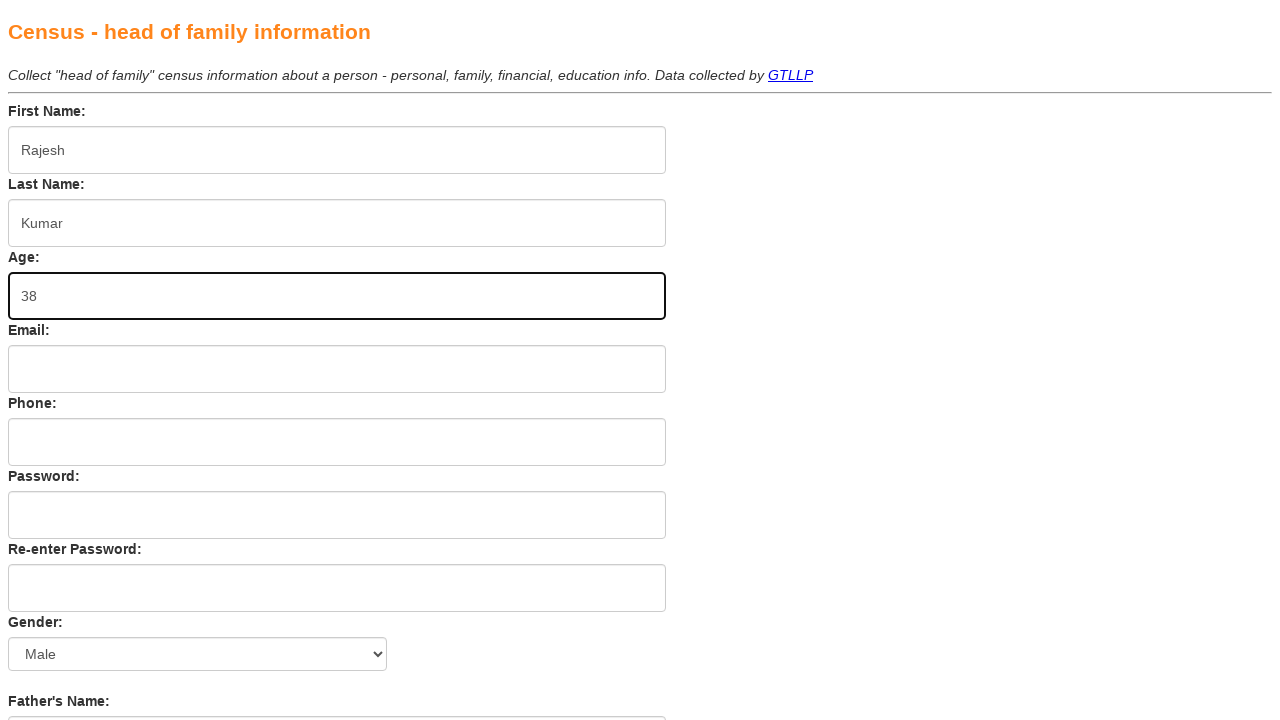

Filled email field with 'rajeshkumar@example.com' on input[name='email']
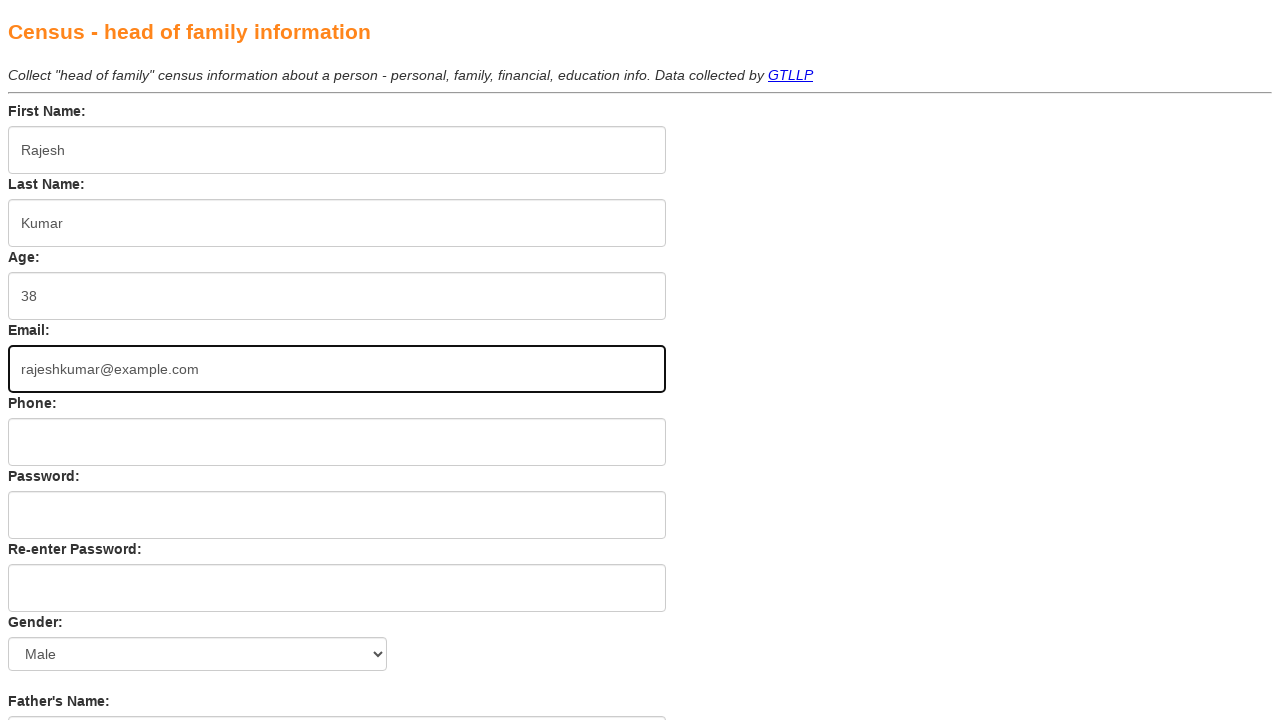

Filled phone field with '9876543210' on input[name='phone']
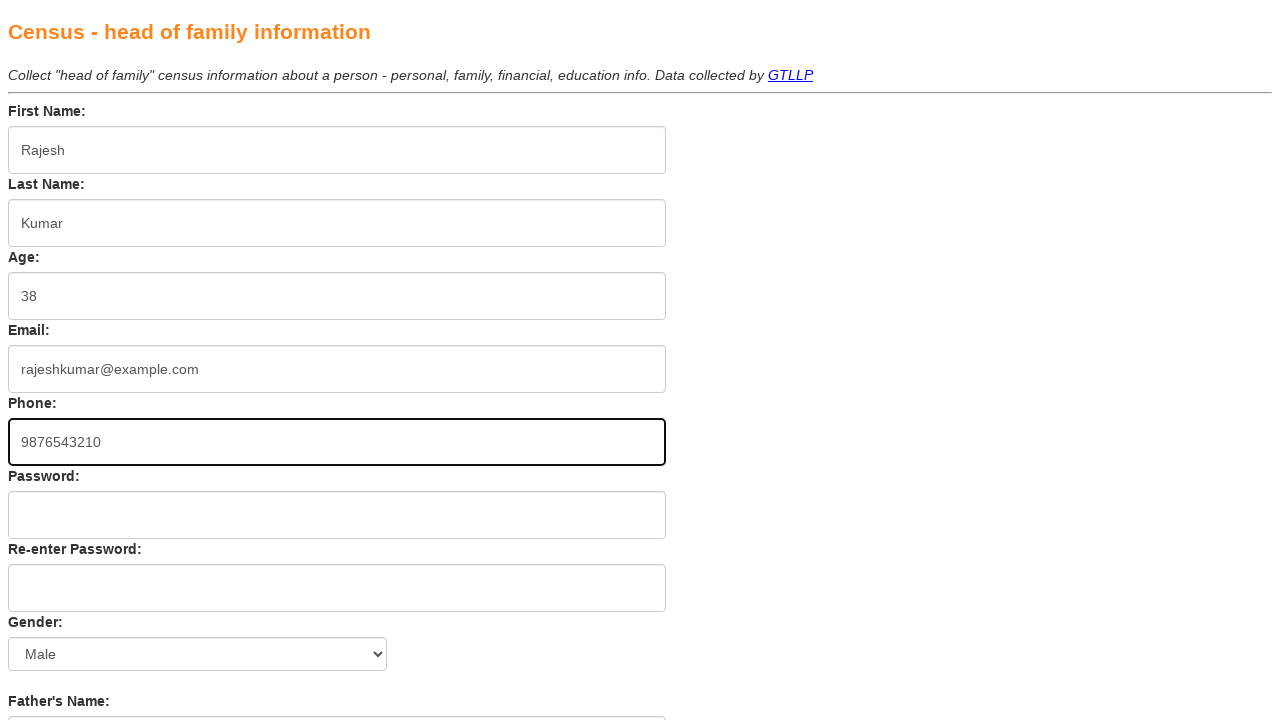

Filled password field with 'pass1234' on input[name='password']
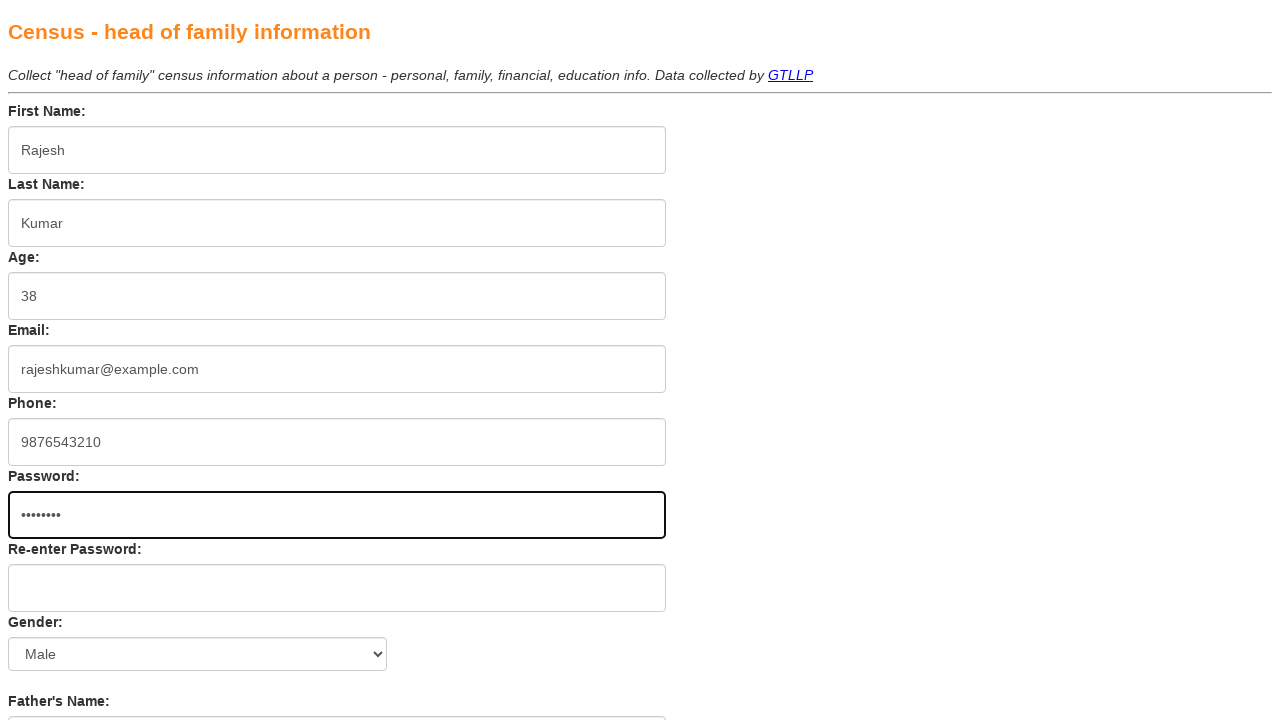

Filled repassword field with 'pass1234' on input[name='repassword']
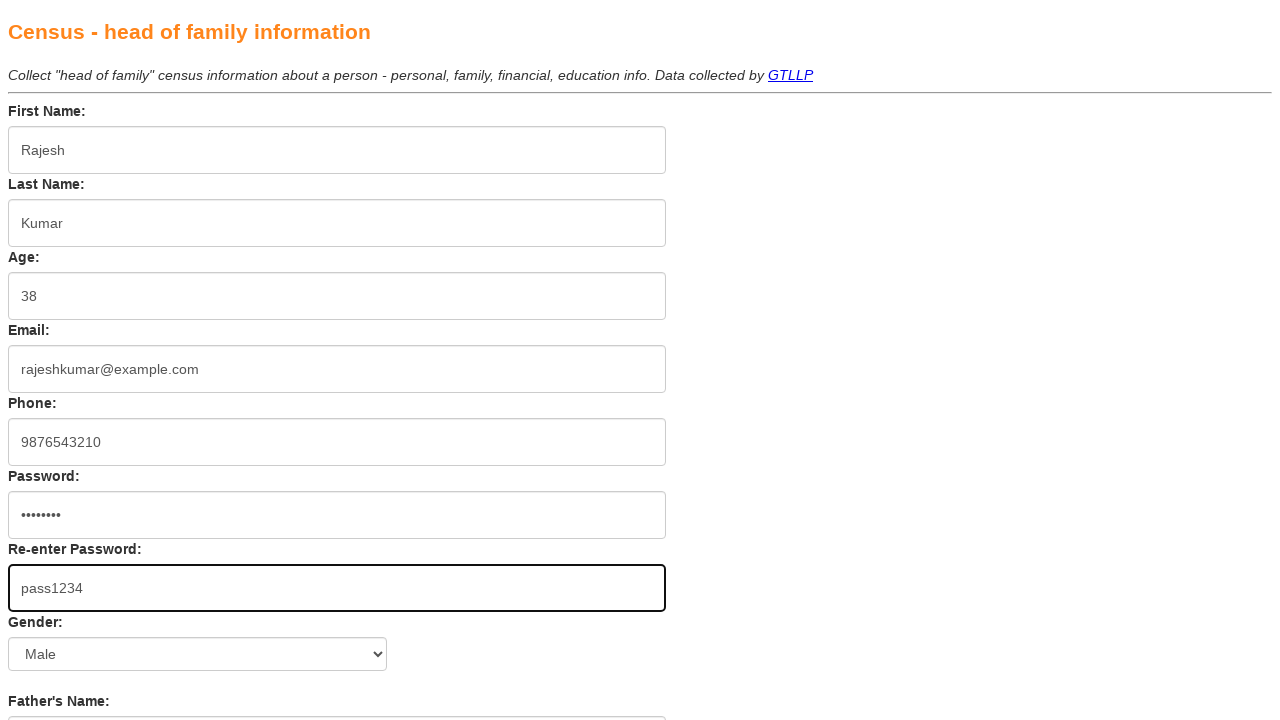

Selected 'Male' from Gender dropdown on select[name='Gender']
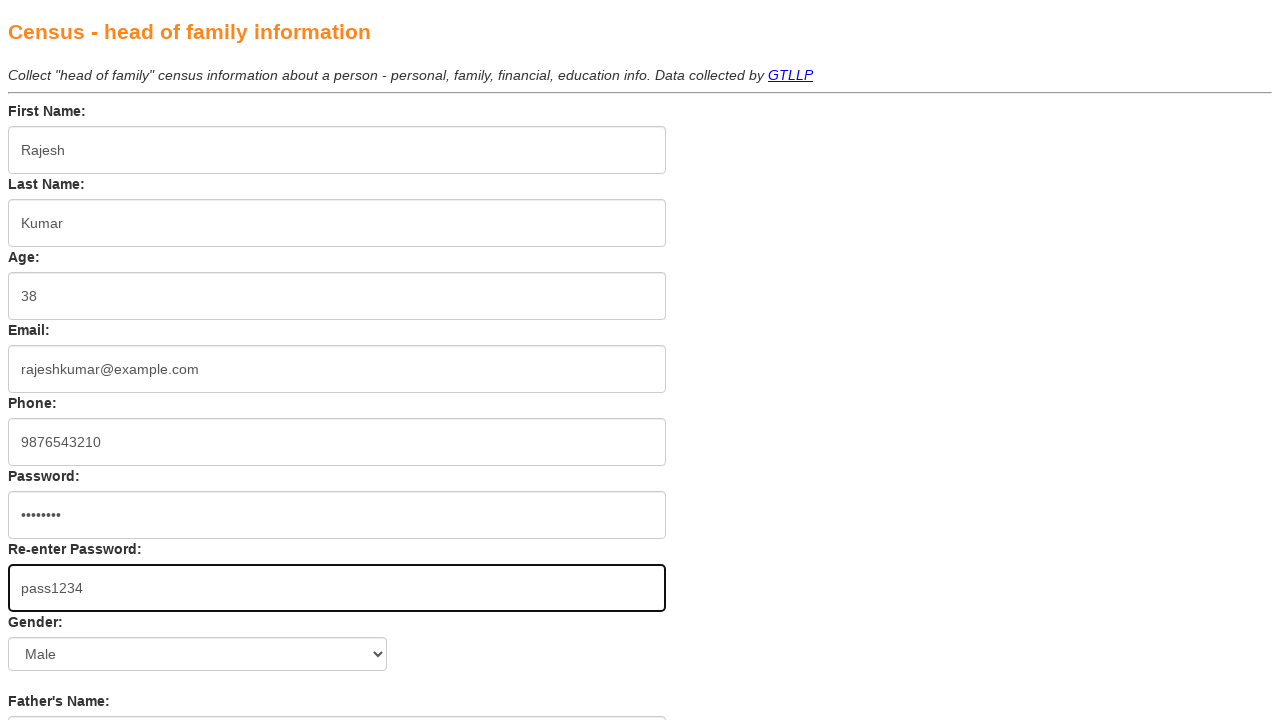

Filled fathername field with 'Suresh' on input[name='fathername']
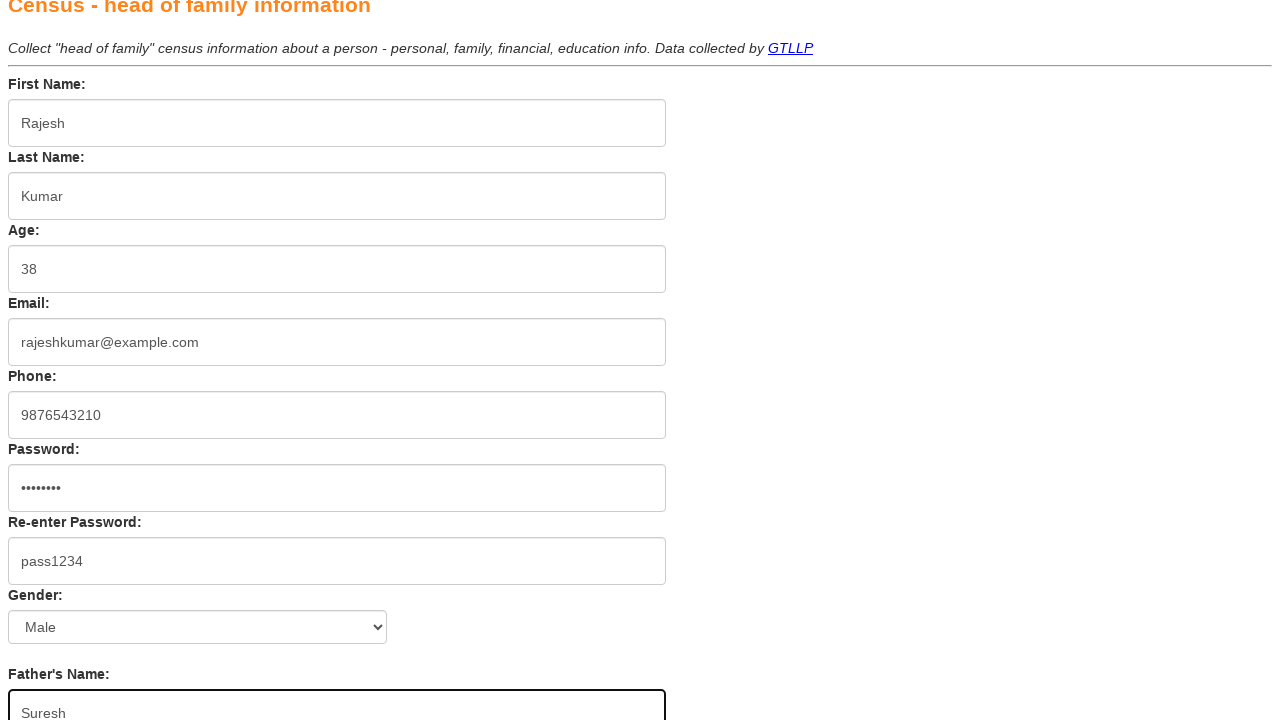

Filled mothername field with 'Lakshmi' on input[name='mothername']
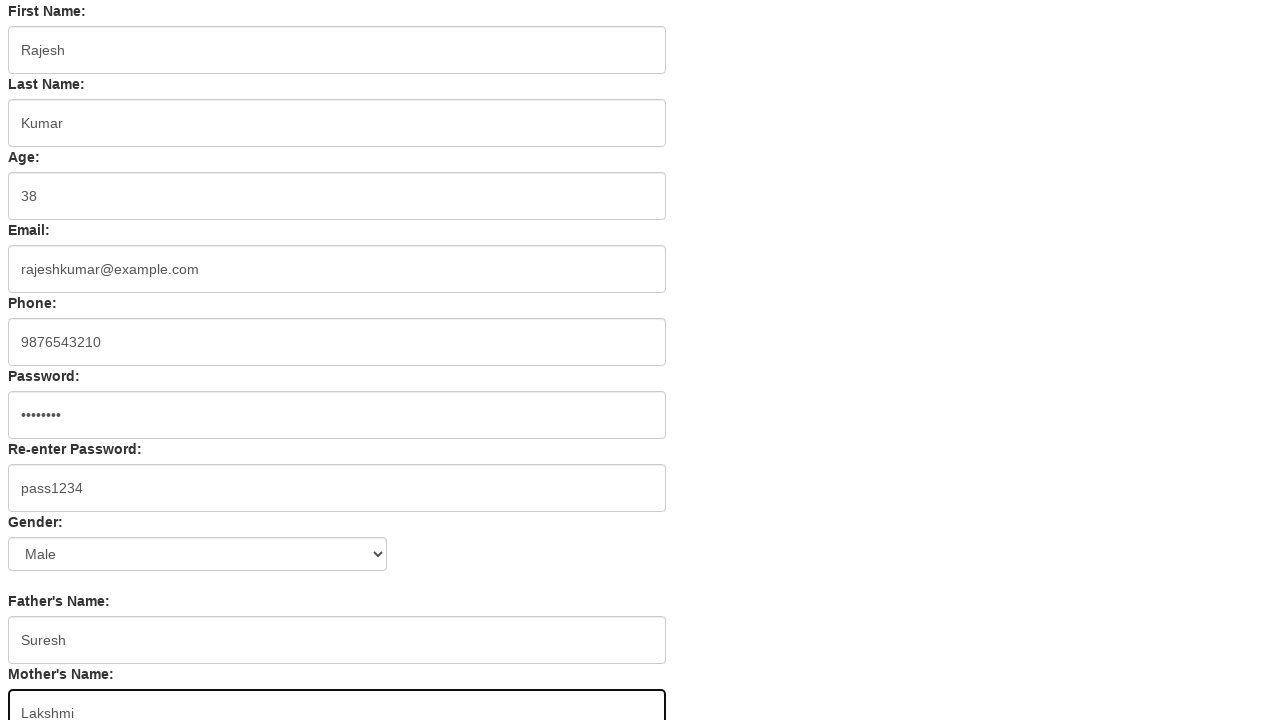

Filled fage field with '65' on input[name='fage']
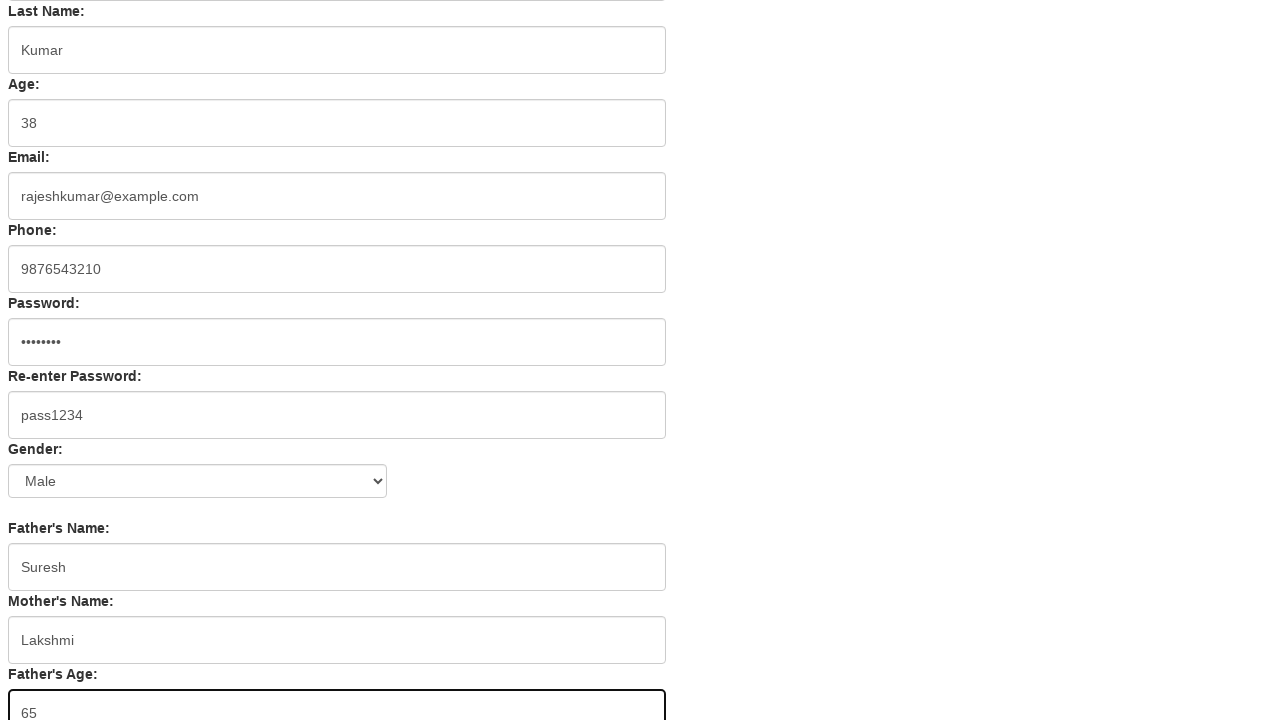

Selected '2' from sibling dropdown on select[name='sibling']
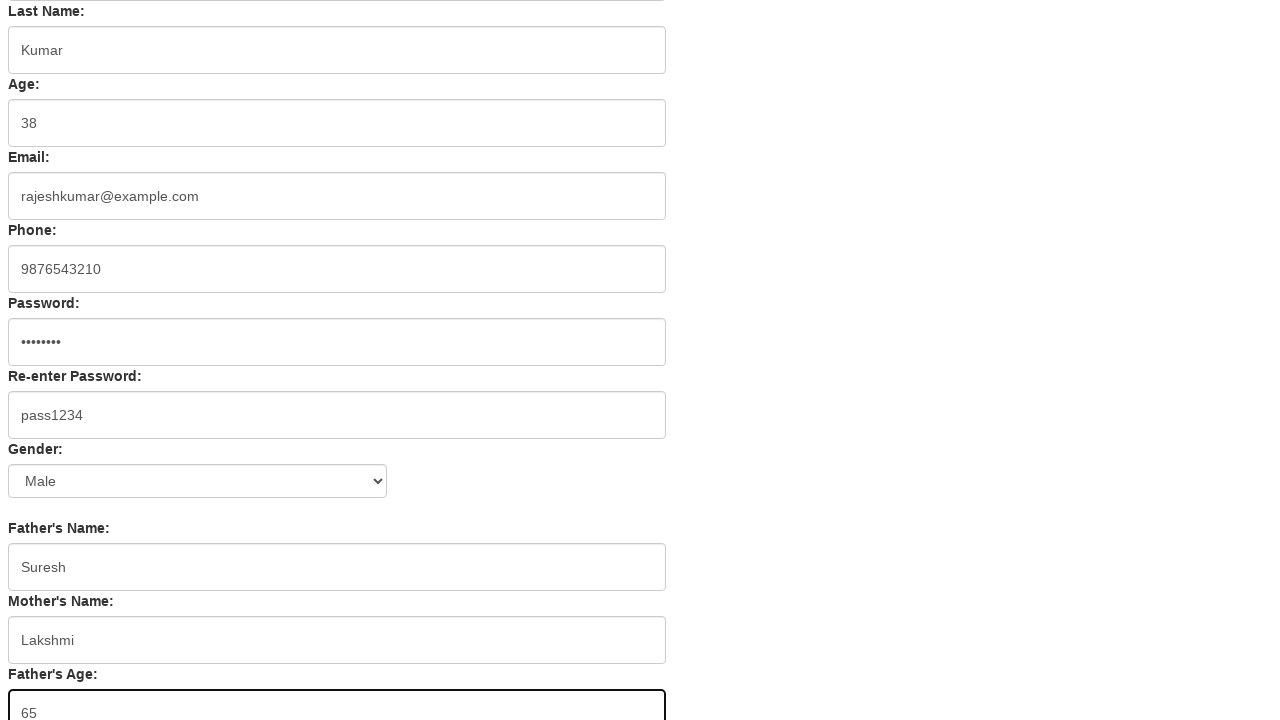

Filled Child field with '3' on input[name='Child']
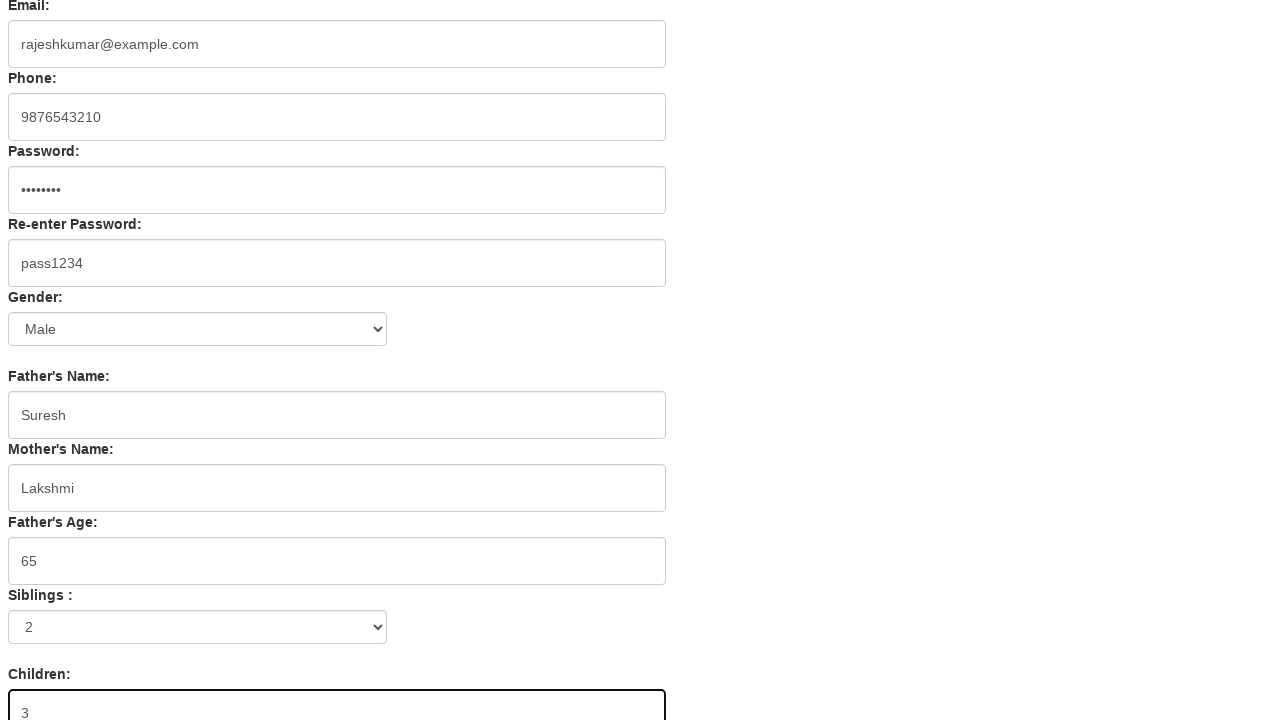

Filled spouse field with 'Priya' on input[name='spouse']
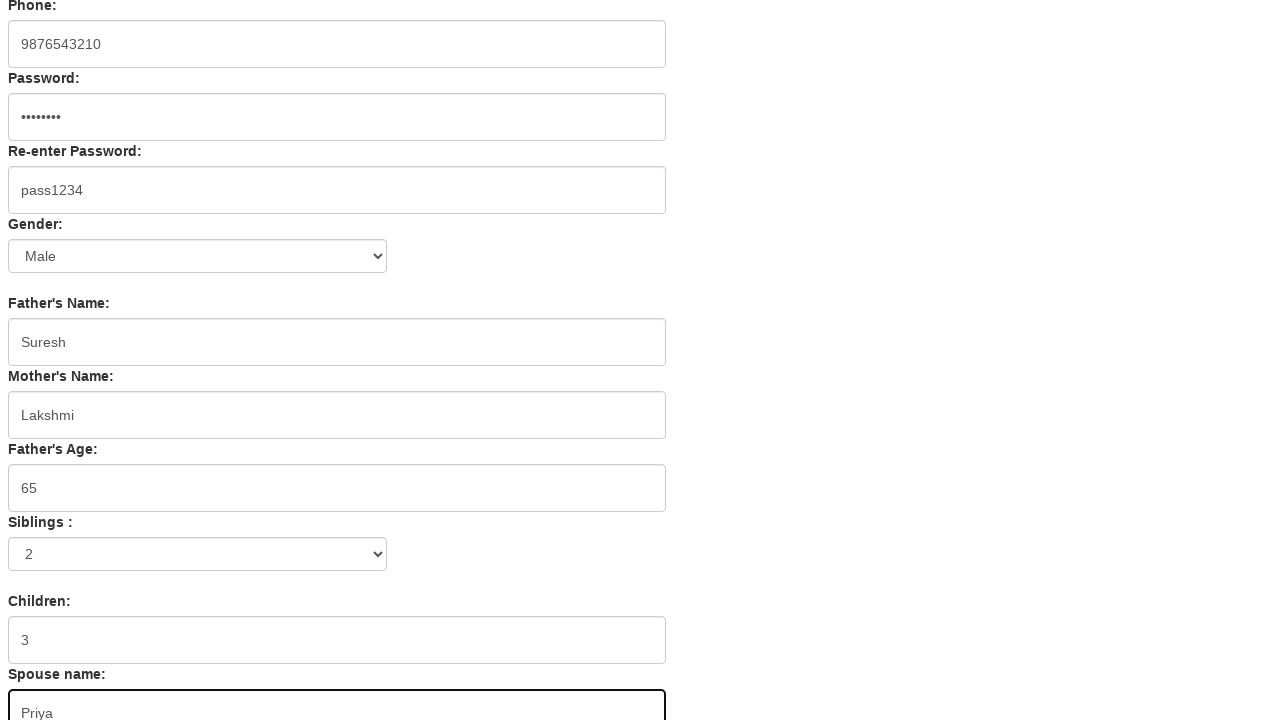

Filled spouseg field with 'female' on input[name='spouseg']
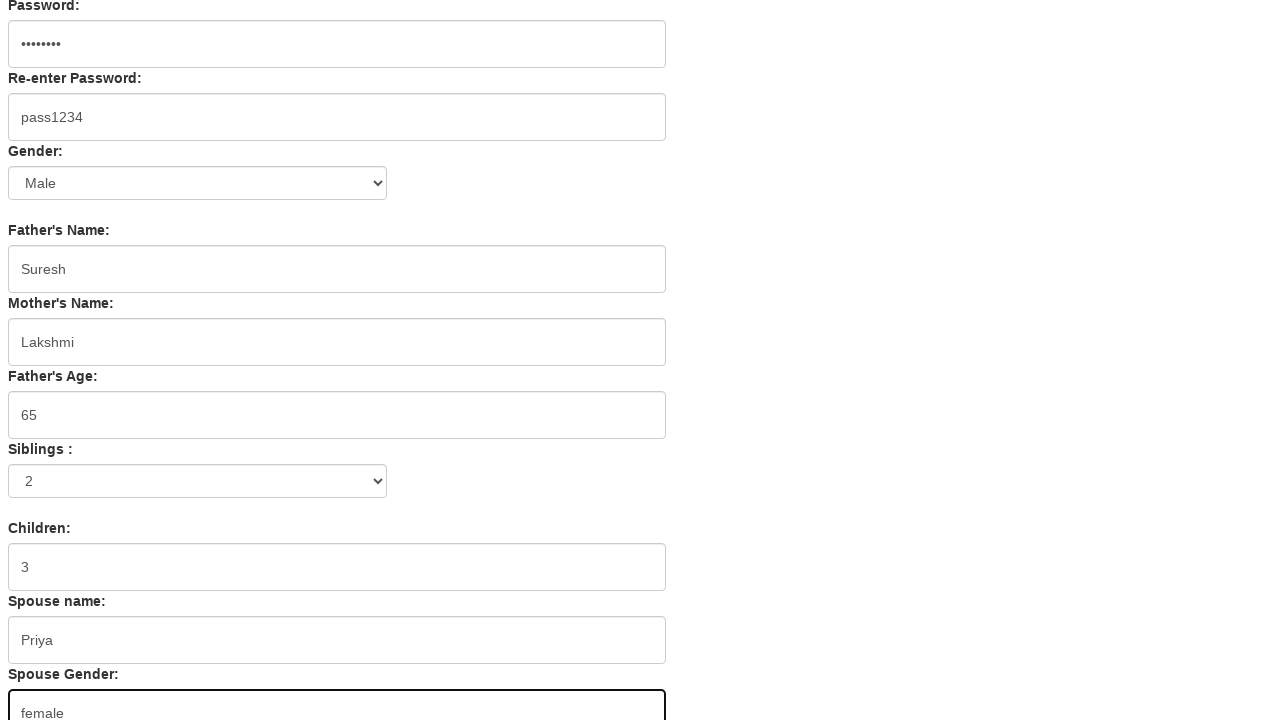

Filled salary field with '75000' on input[name='salary']
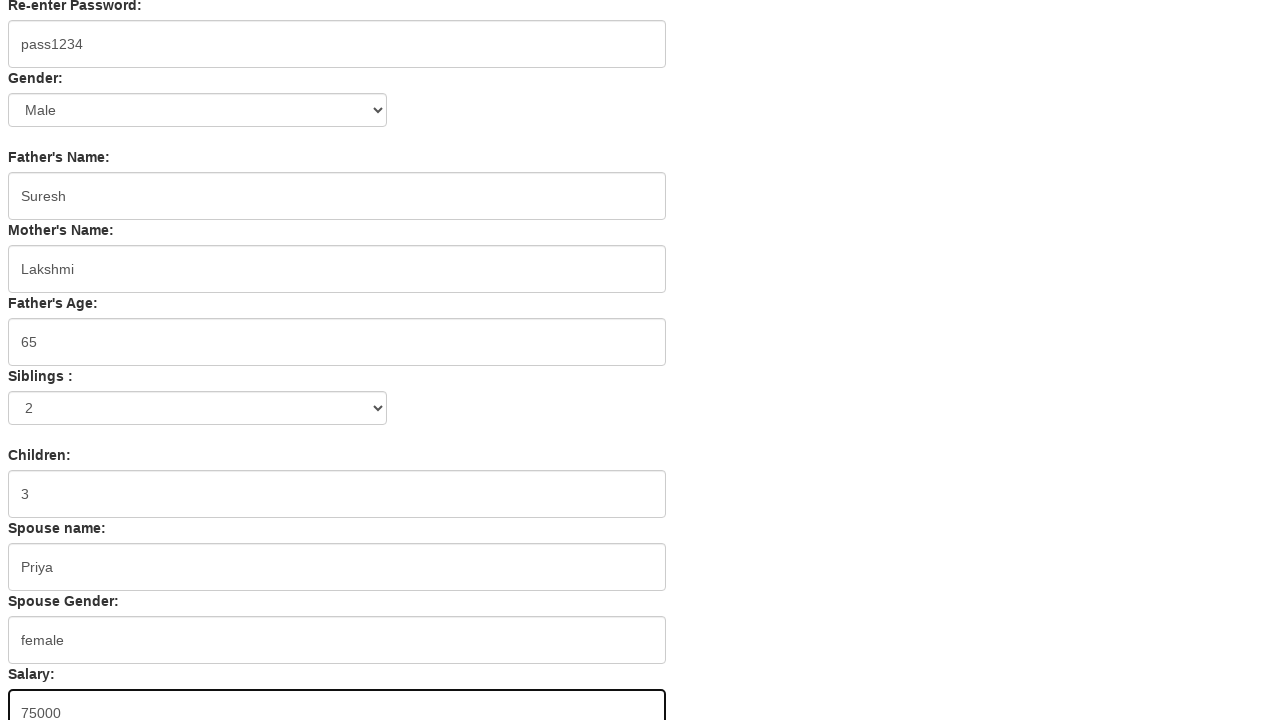

Clicked radio button for spouse work status at (184, 627) on xpath=//input[@name='spouseword'][1]
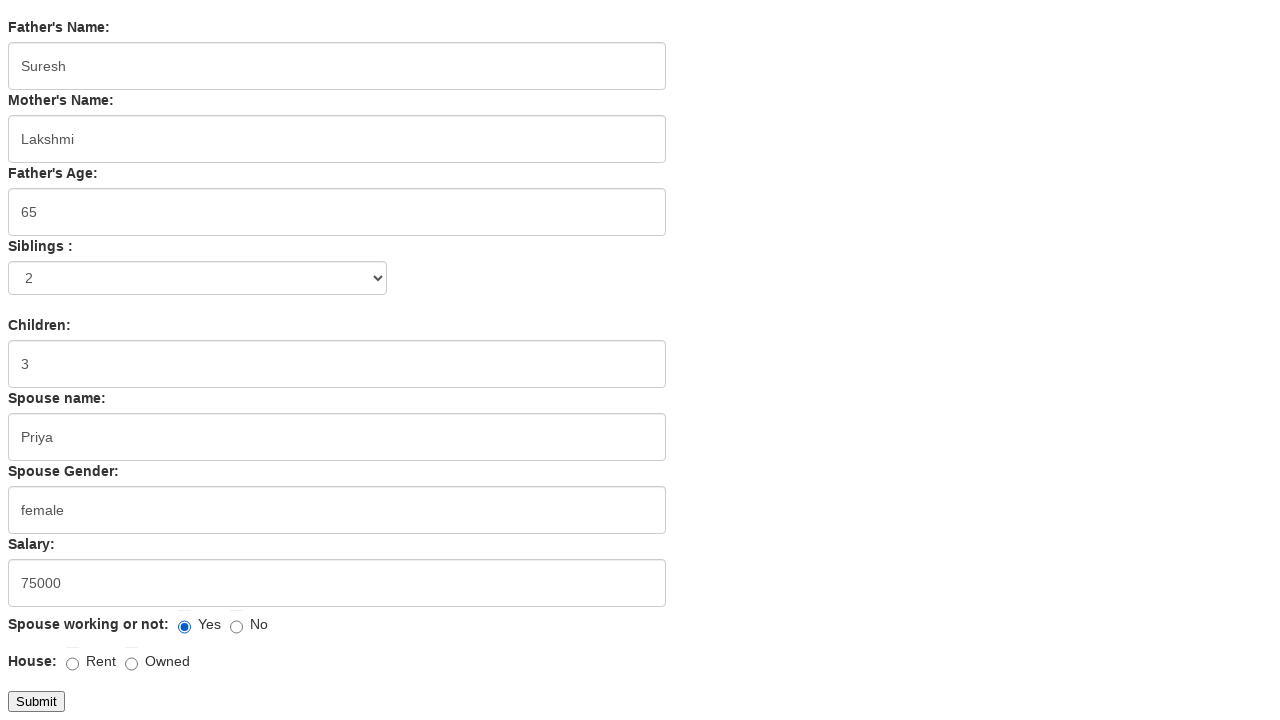

Clicked radio button for house ownership at (132, 664) on xpath=//input[@name='house'][2]
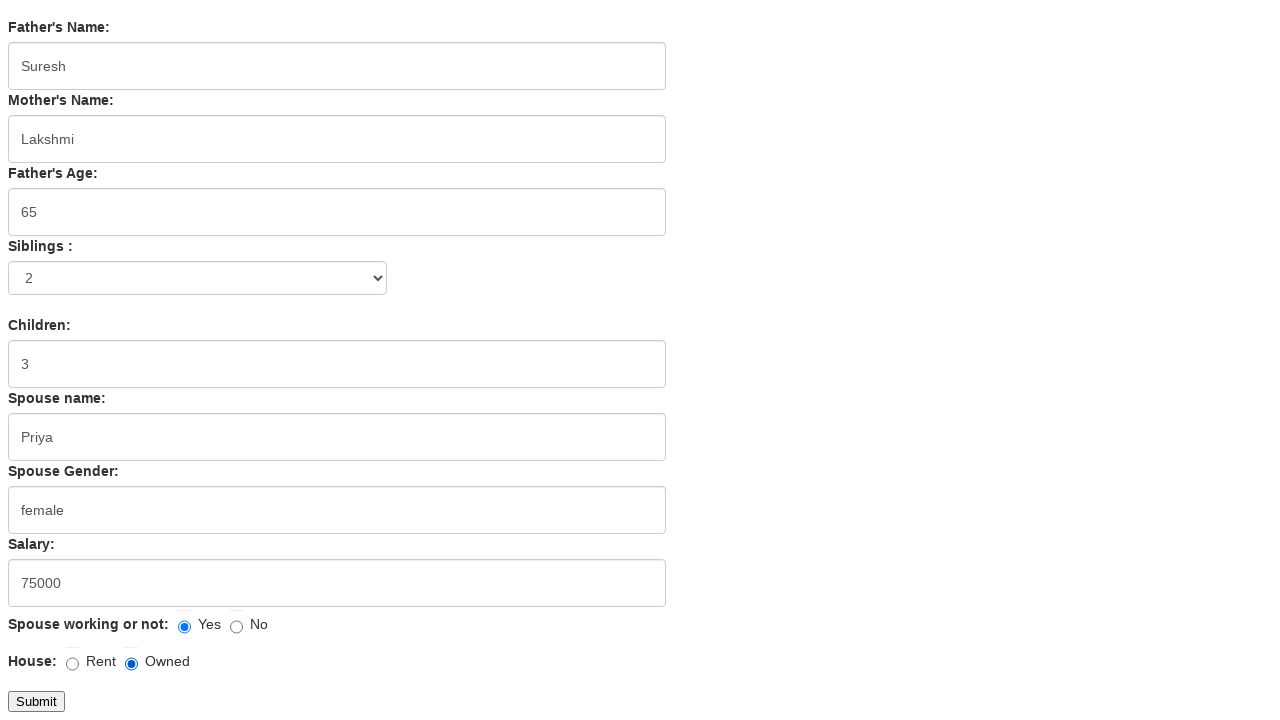

Clicked submit button to submit the multi-step form at (36, 701) on xpath=//input[@type='submit']
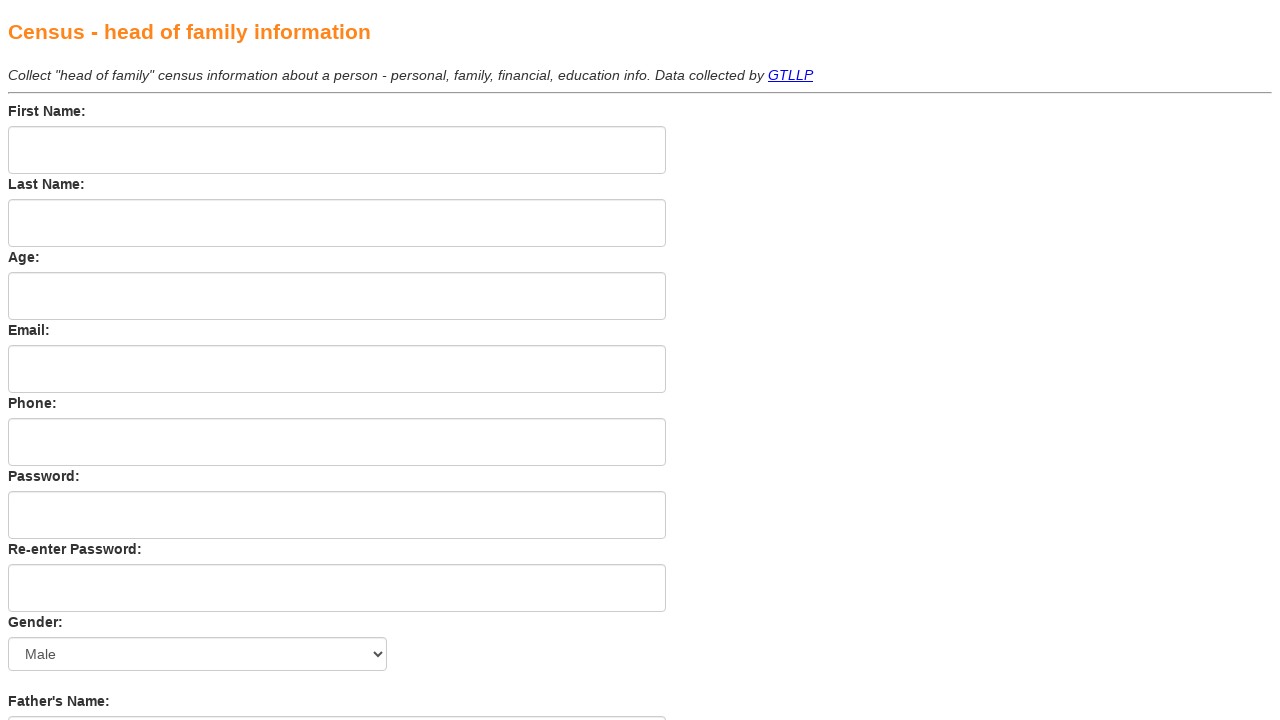

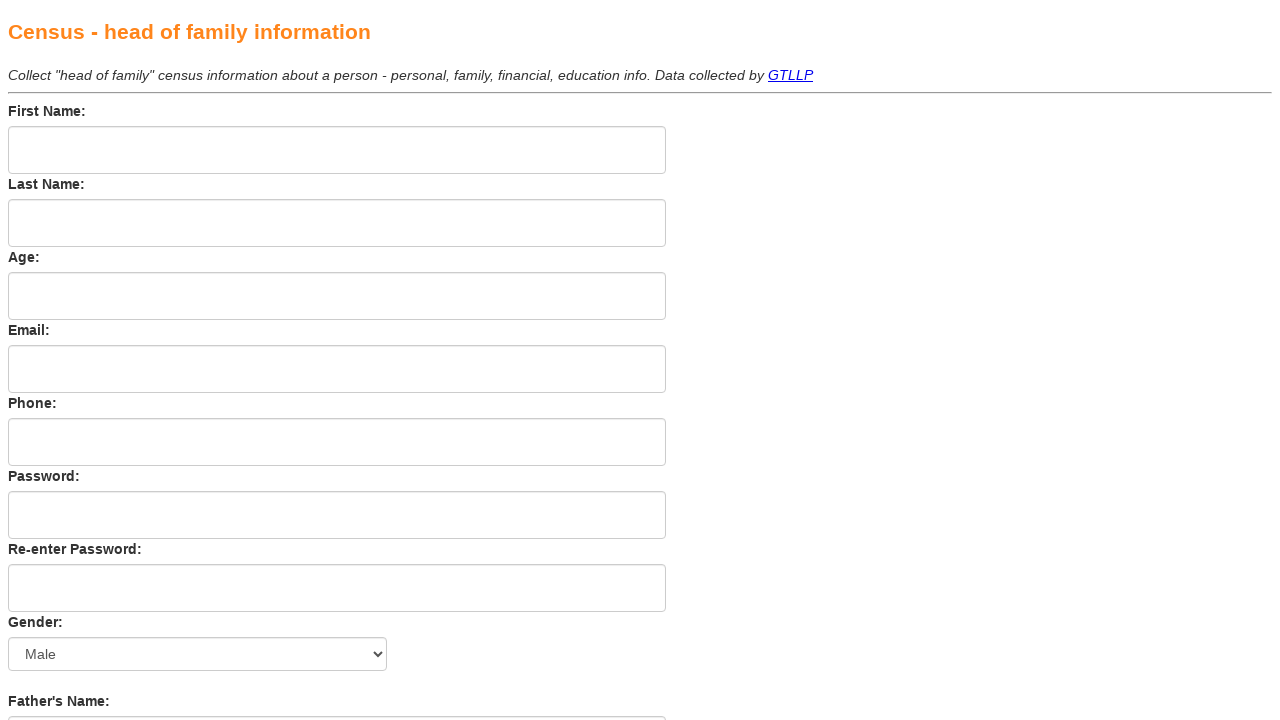